Tests selecting 'English' from a language dropdown by clicking the dropdown label and selecting from available languages

Starting URL: https://leafground.com/select.xhtml

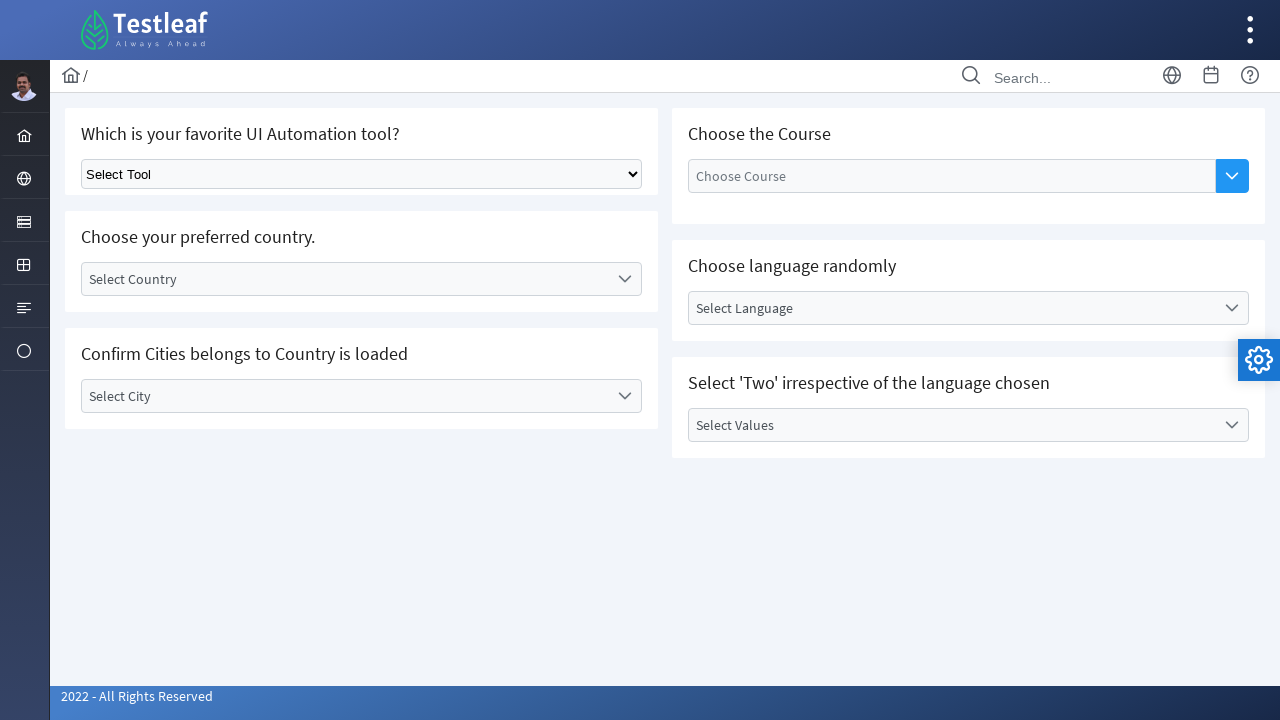

Clicked language dropdown label to open it at (952, 308) on label#j_idt87\:lang_label
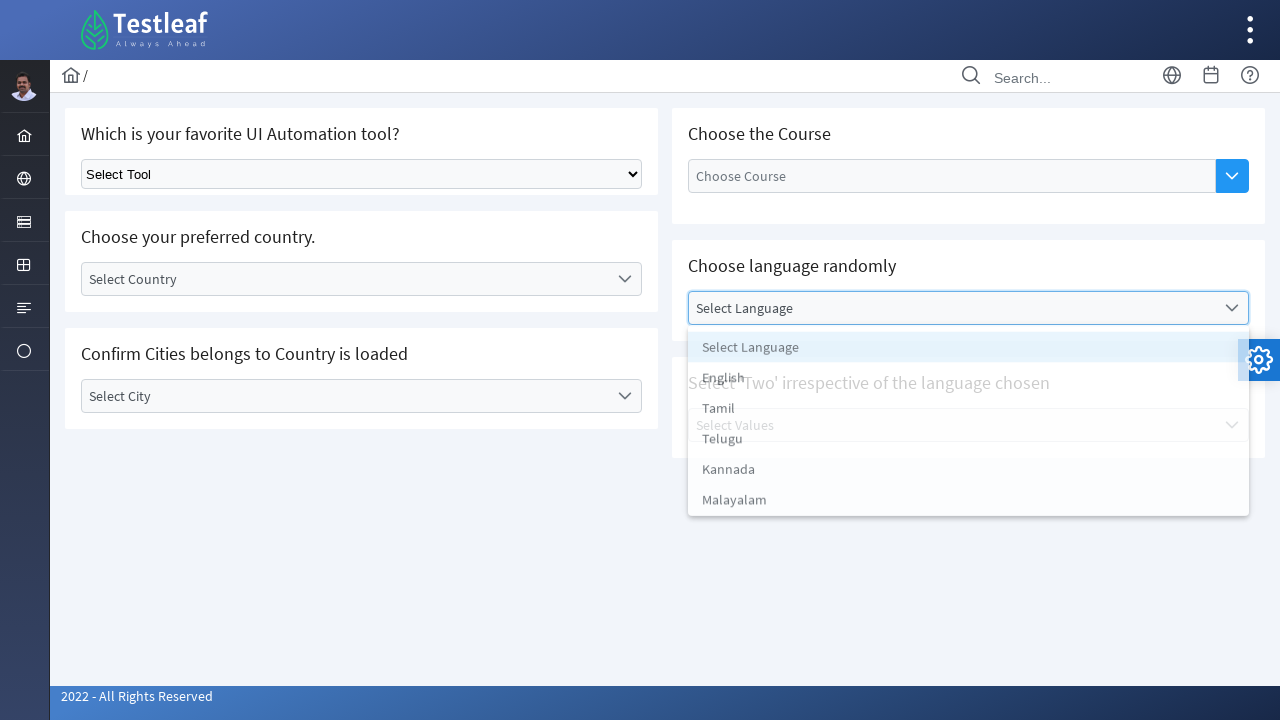

Selected 'English' from language dropdown options at (968, 380) on xpath=//ul[@id='j_idt87:lang_items']/li[text()='English']
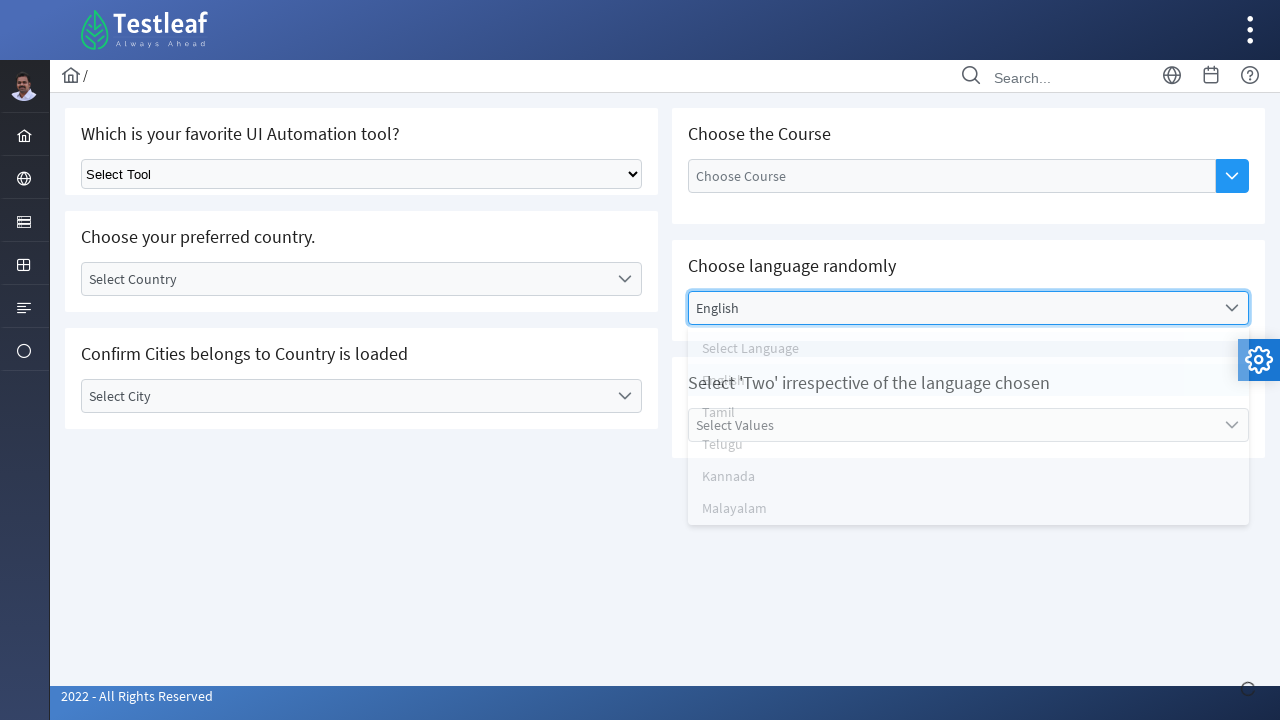

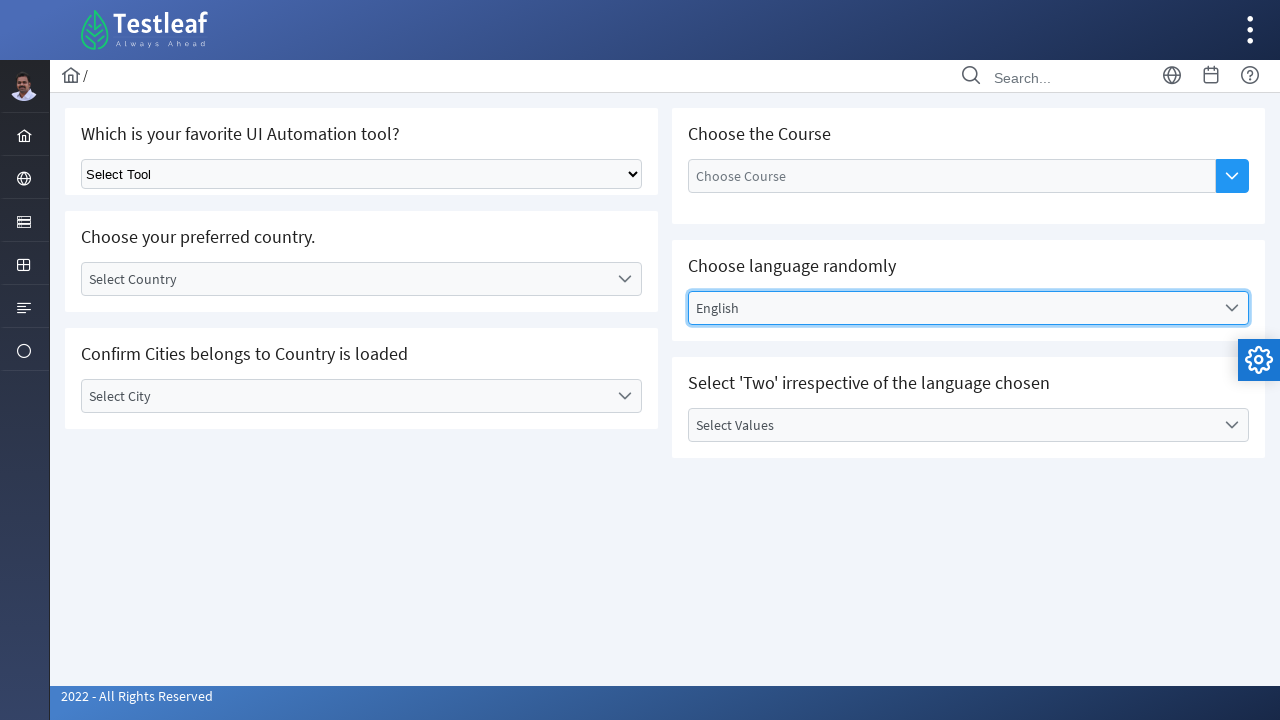